Tests handling of a static web table by scrolling to the table, waiting for it to be visible, reading headers and rows, and validating that a specific row with 'Learn JS' and subject 'Javascript' exists.

Starting URL: https://testautomationpractice.blogspot.com/

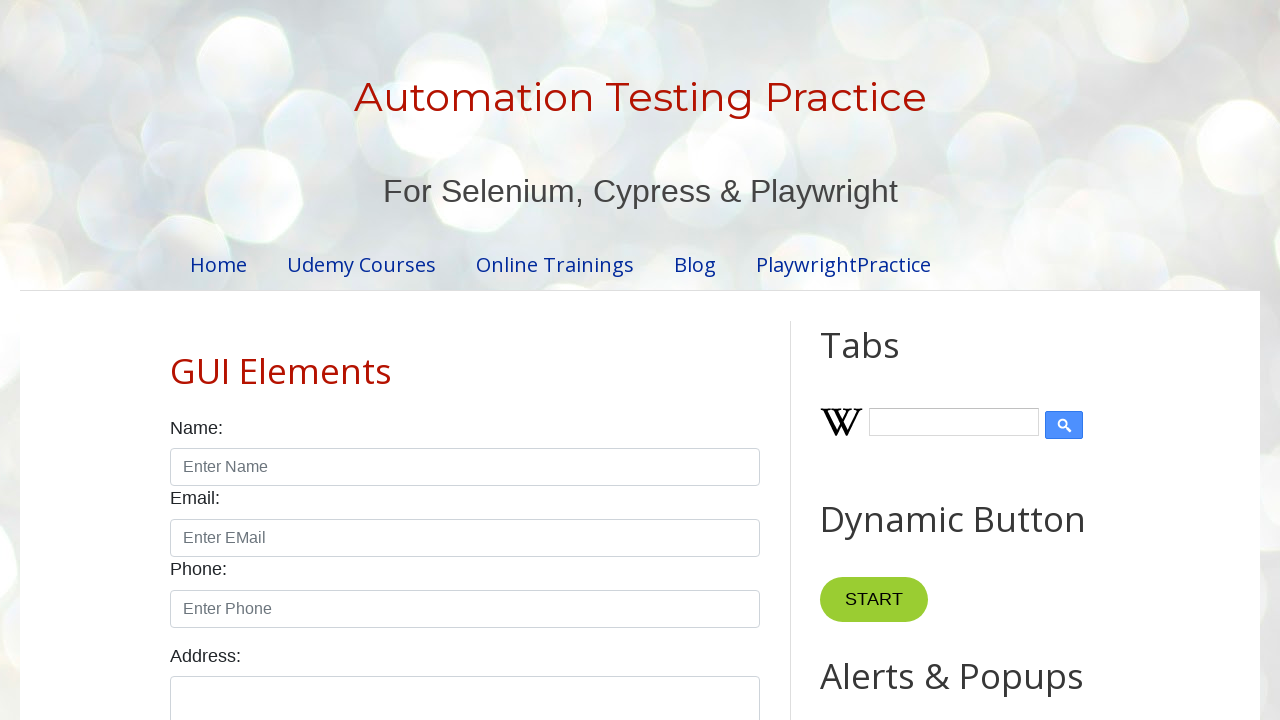

Scrolled down 1500px to make the table visible
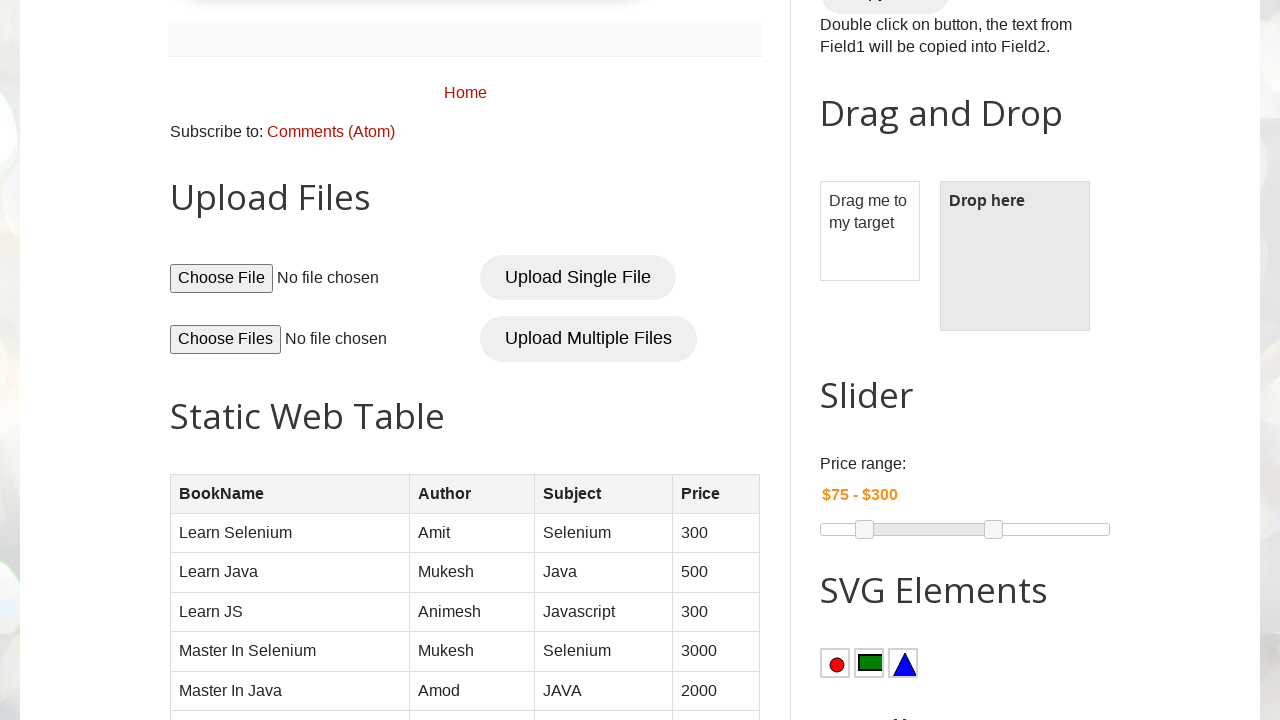

Static web table with name='BookTable' is now visible
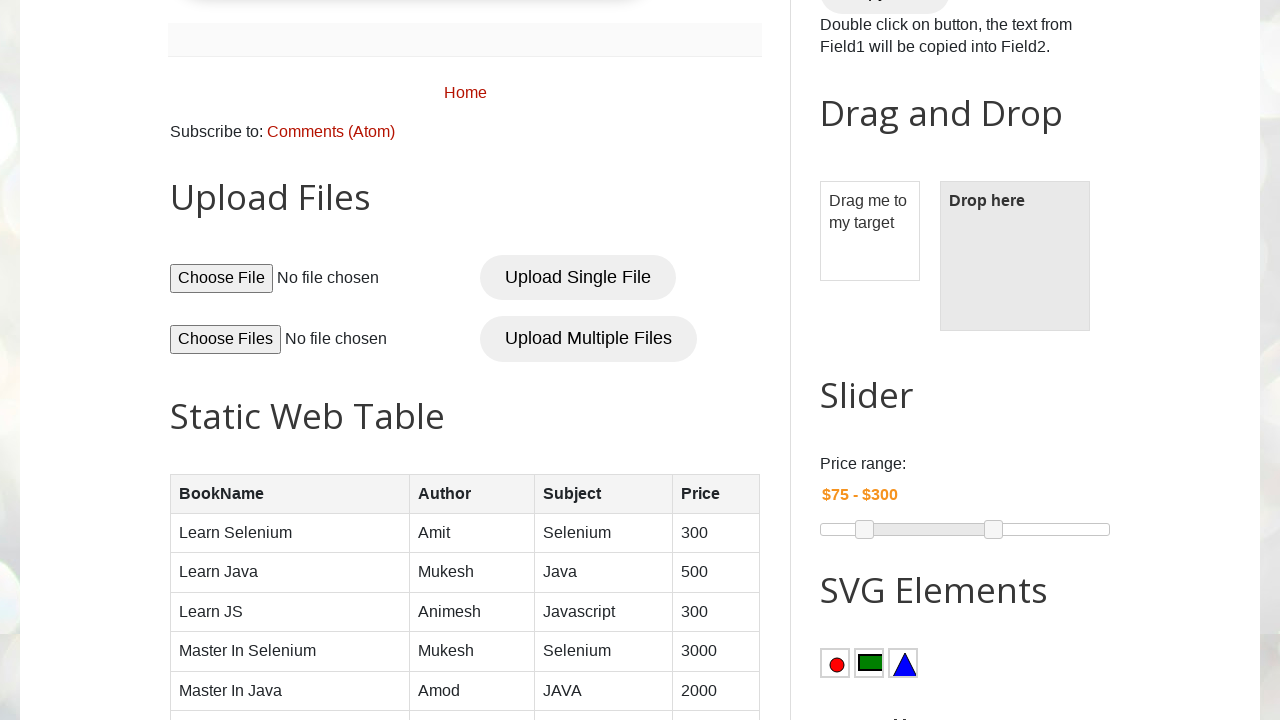

Retrieved all header elements from the table
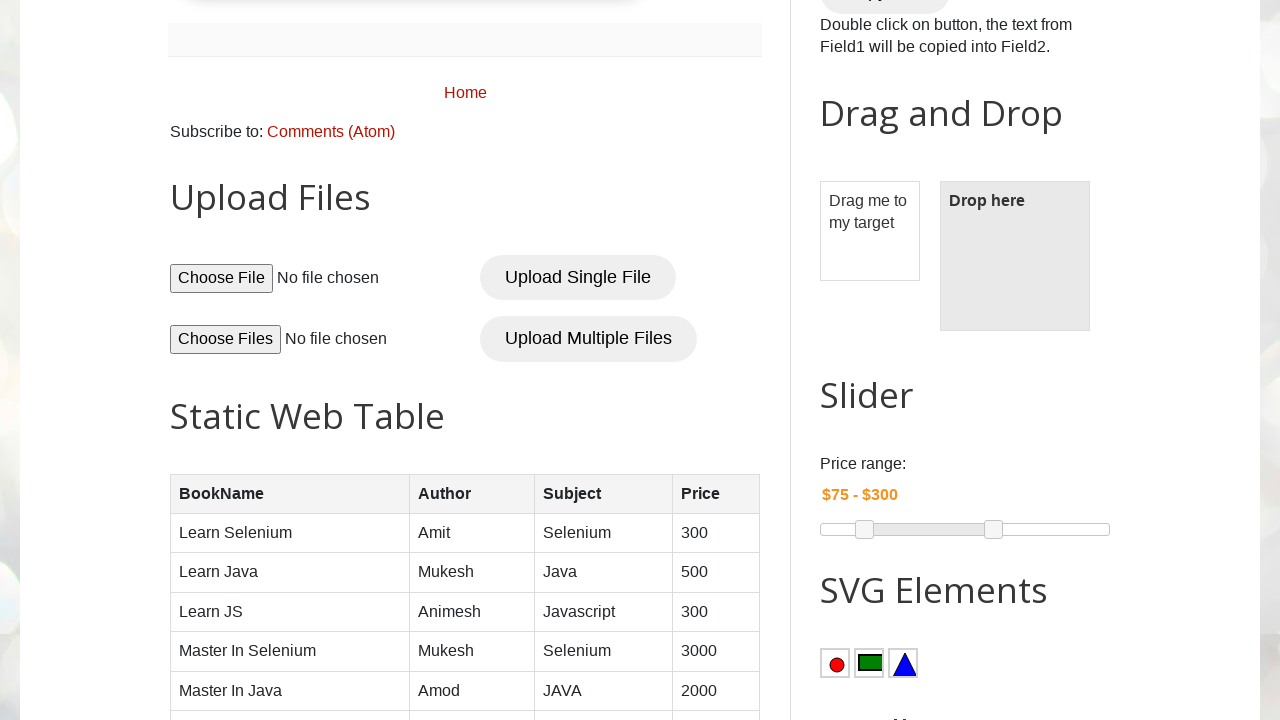

Retrieved all data rows from the table (excluding header)
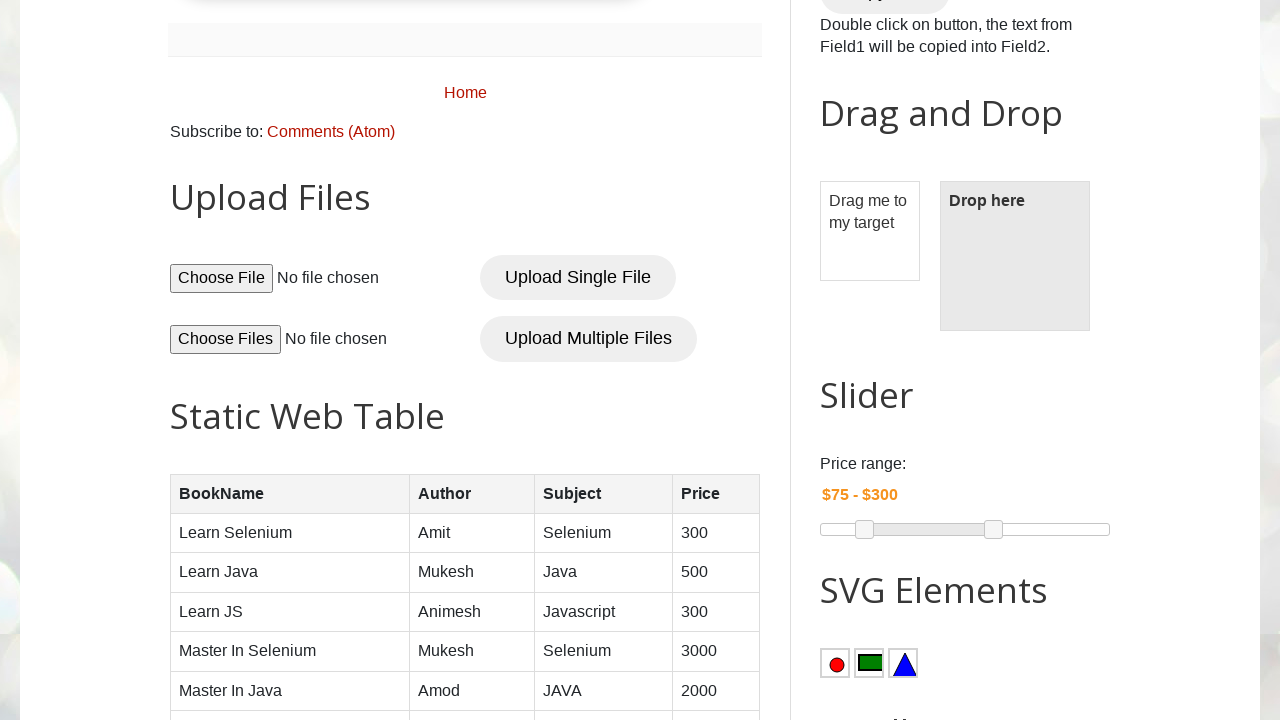

Found row with 'Learn JS' and subject 'Javascript'
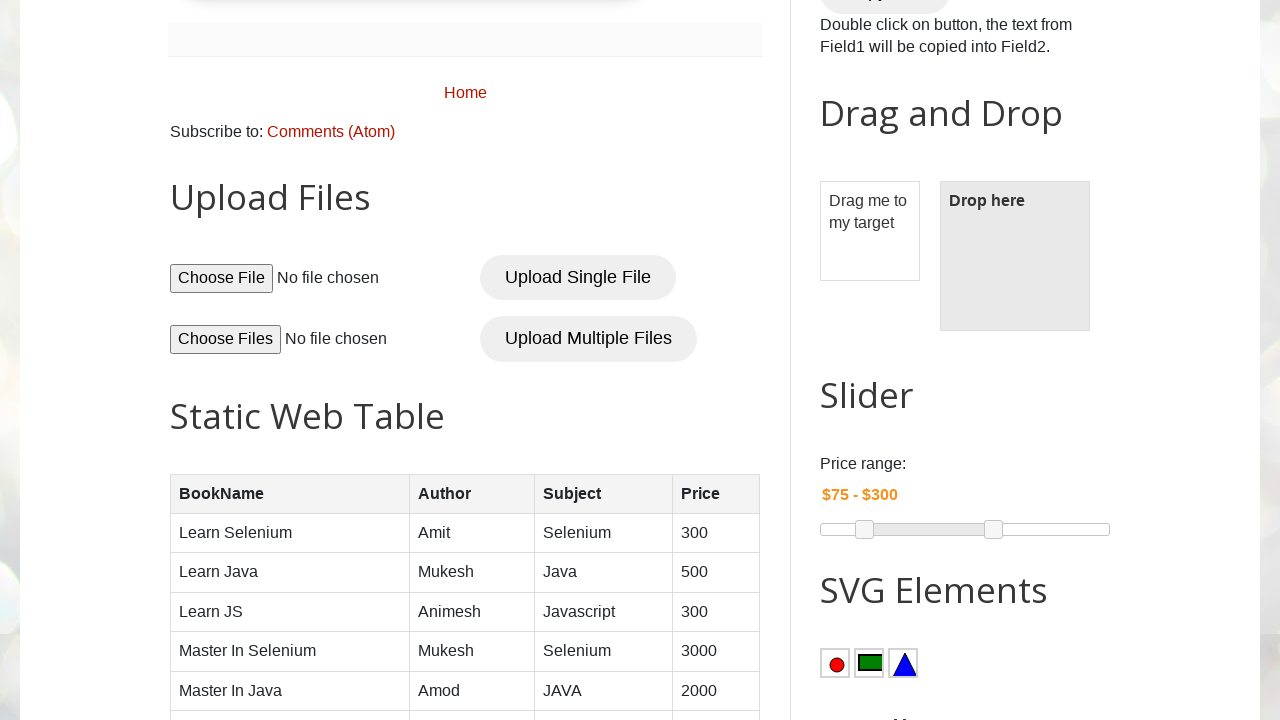

Assertion passed: 'Learn JS' with subject 'Javascript' validation successful
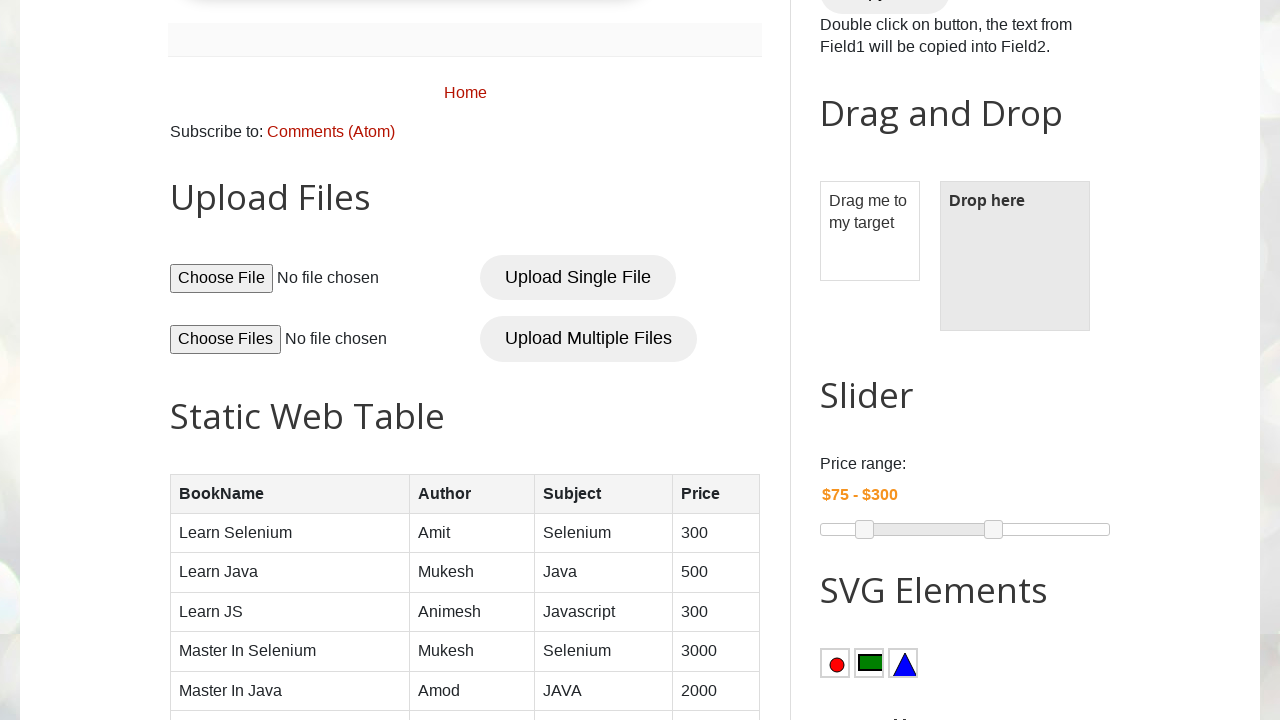

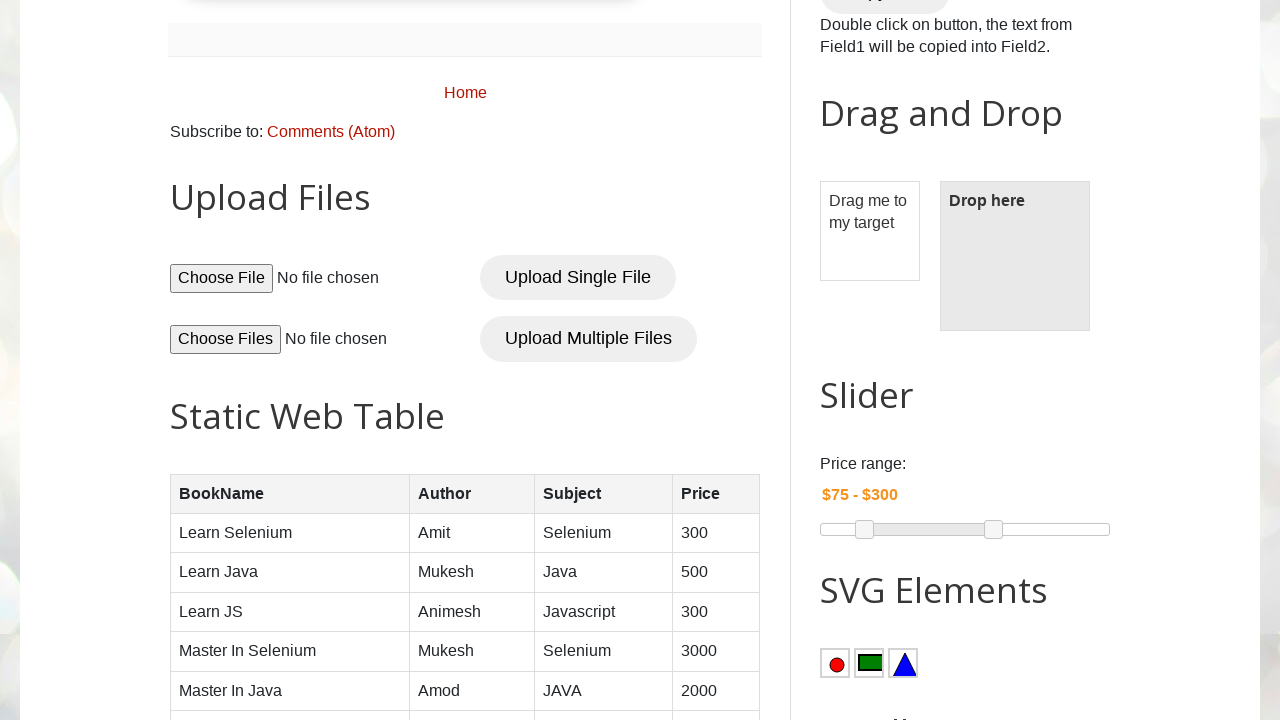